Tests the full flow of selecting a pattern and clicking Generate Lines button to generate output

Starting URL: https://harrisjazzlines.com/

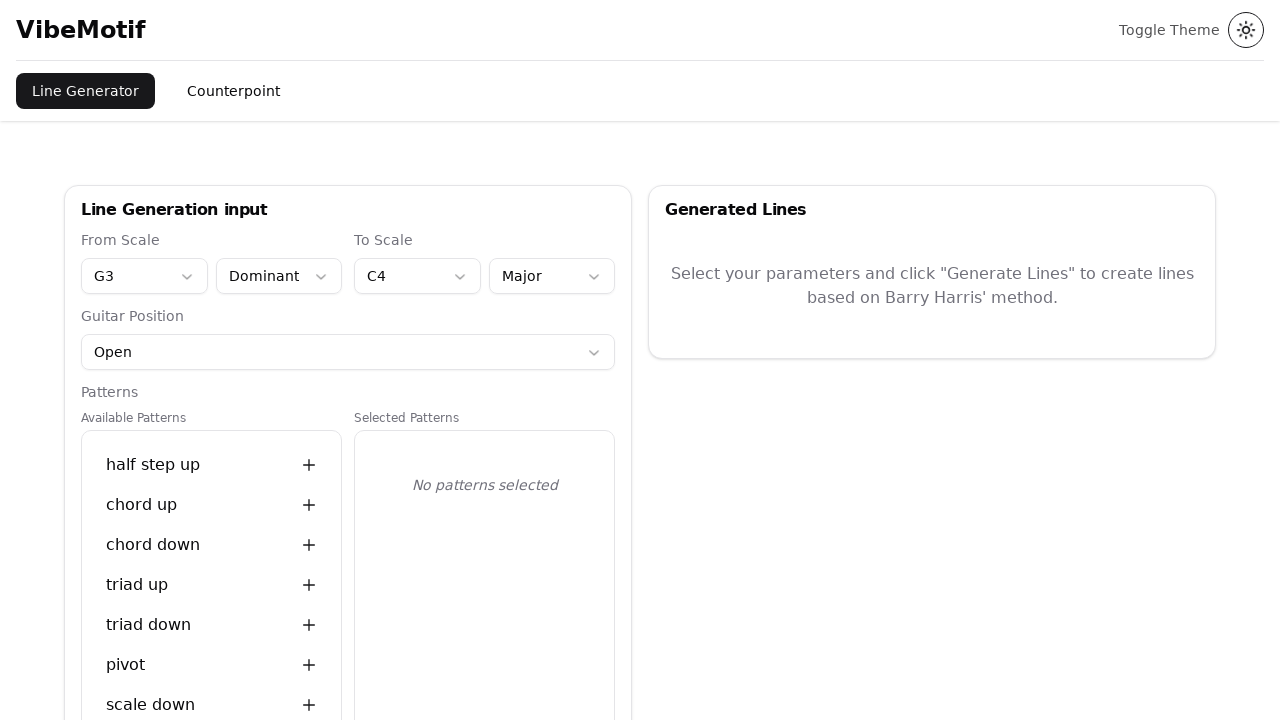

Waited for page to load completely (networkidle state)
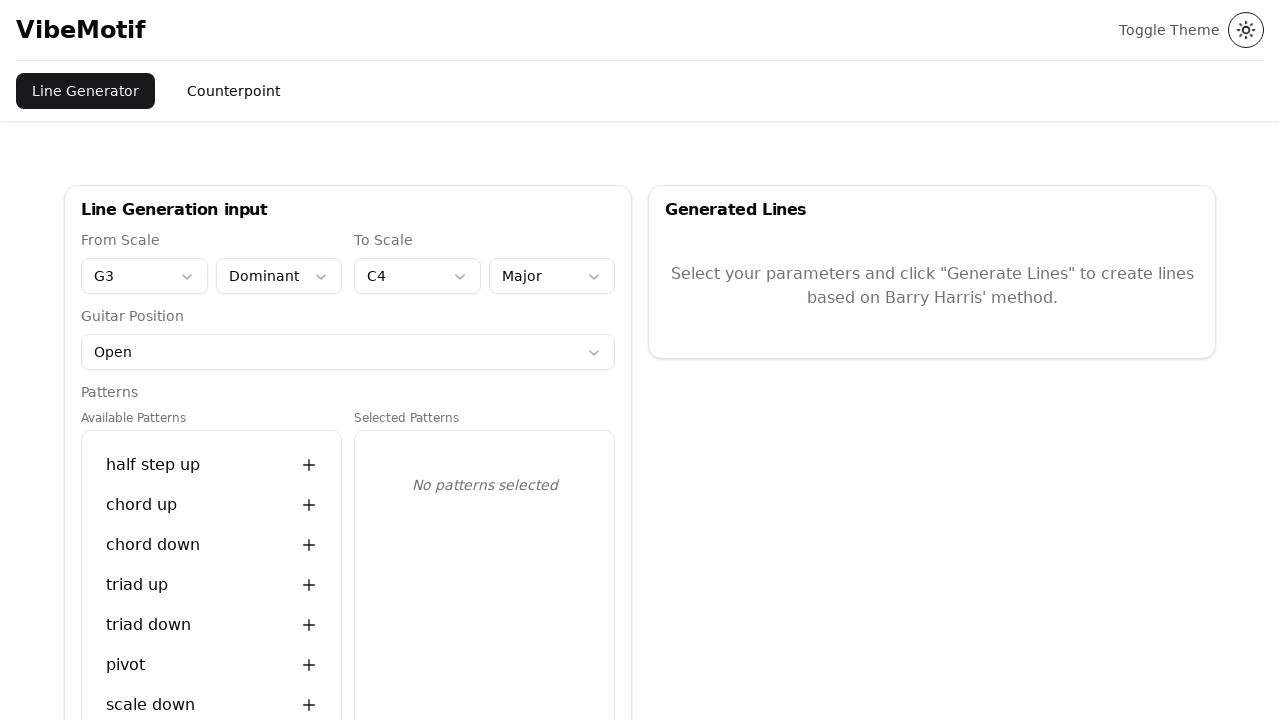

Pattern item became visible
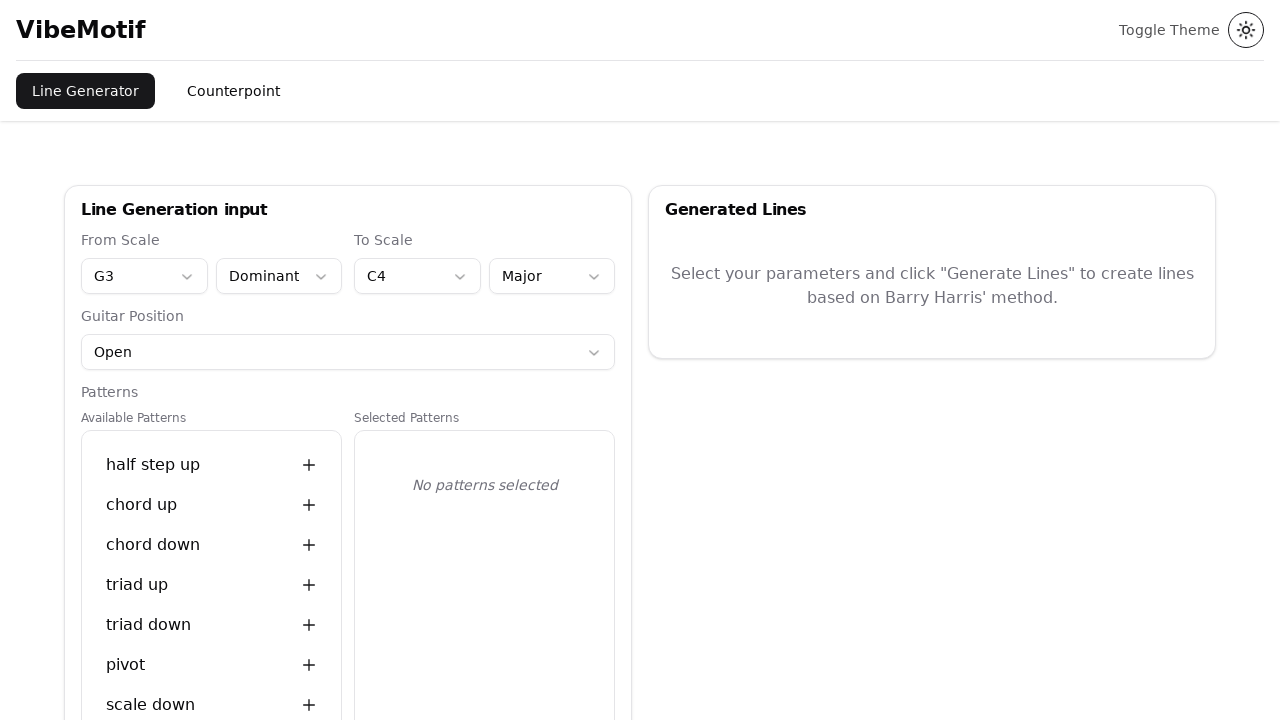

Selected first pattern item at (212, 465) on [data-testid^="pattern-item-"] >> nth=0
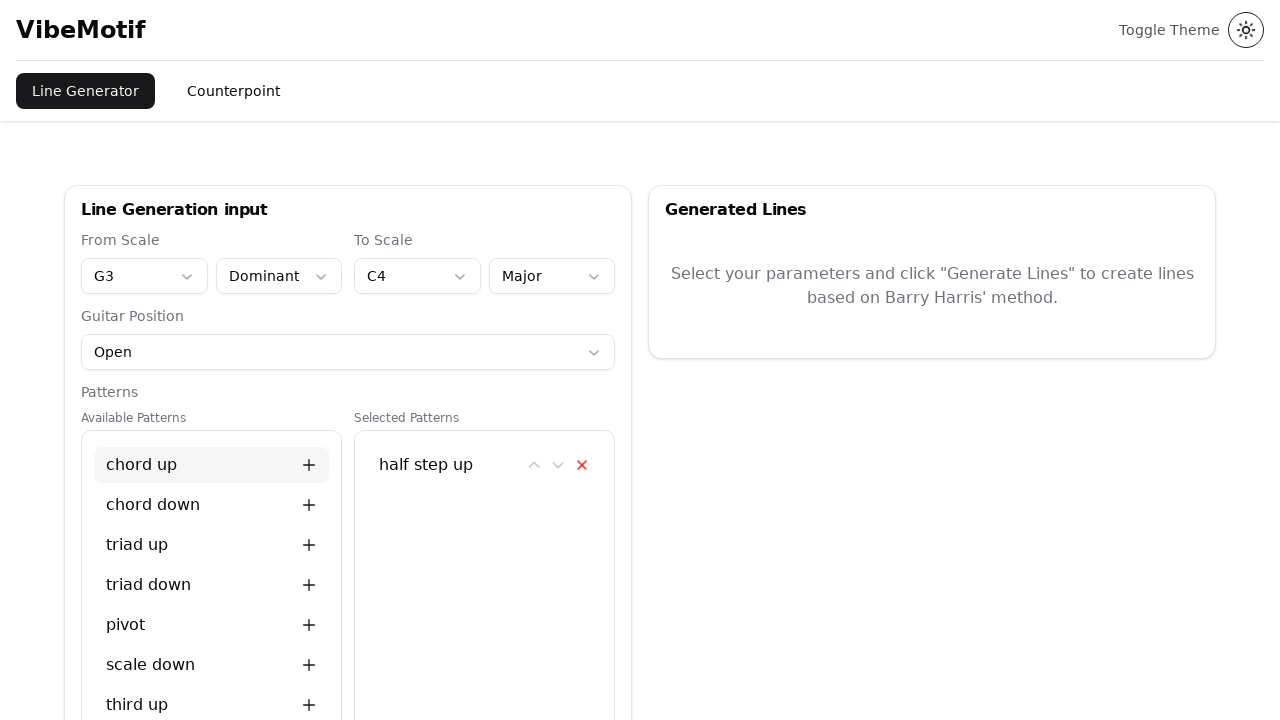

Generate Lines button became visible
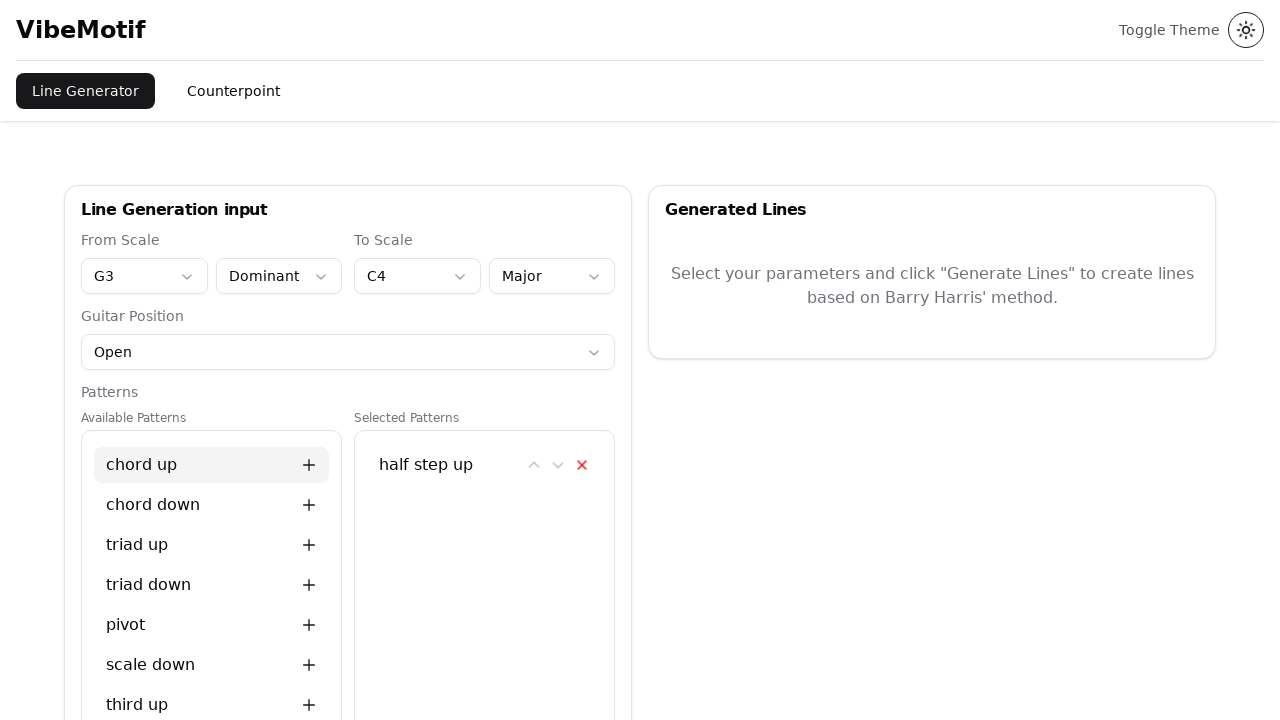

Clicked Generate Lines button at (348, 631) on button:has-text("Generate Lines")
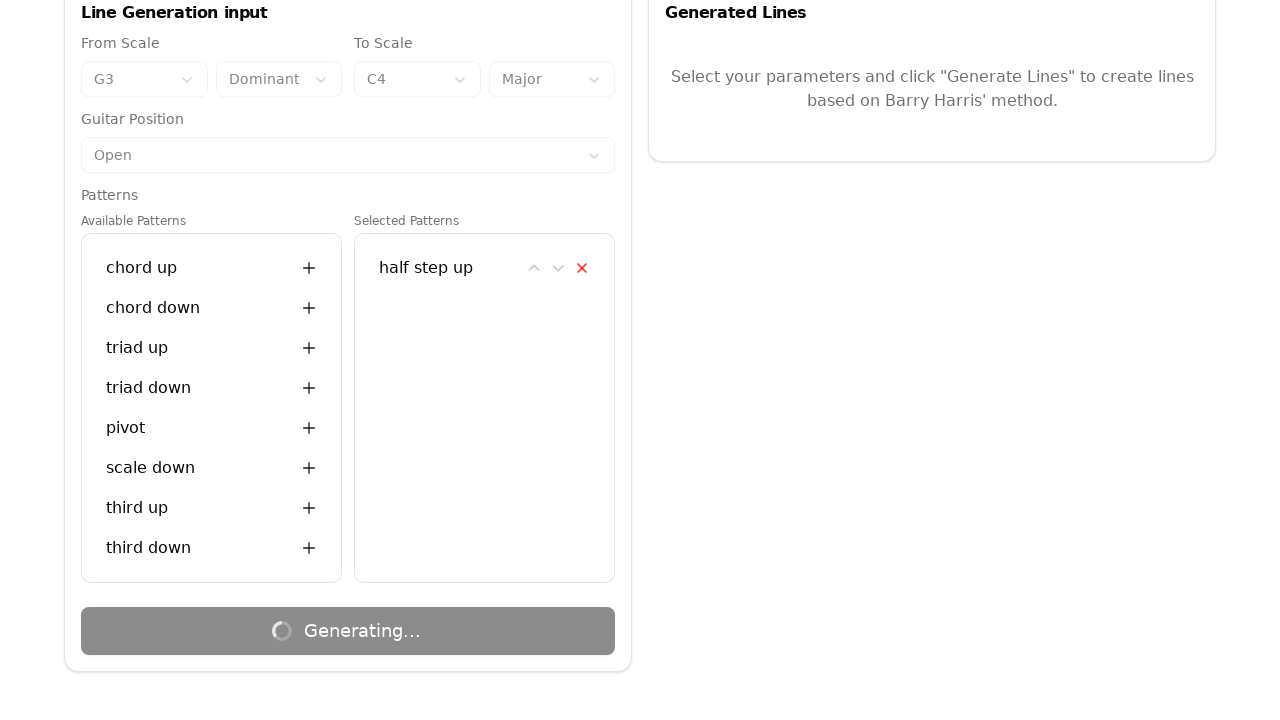

Output generated and displayed in pre element
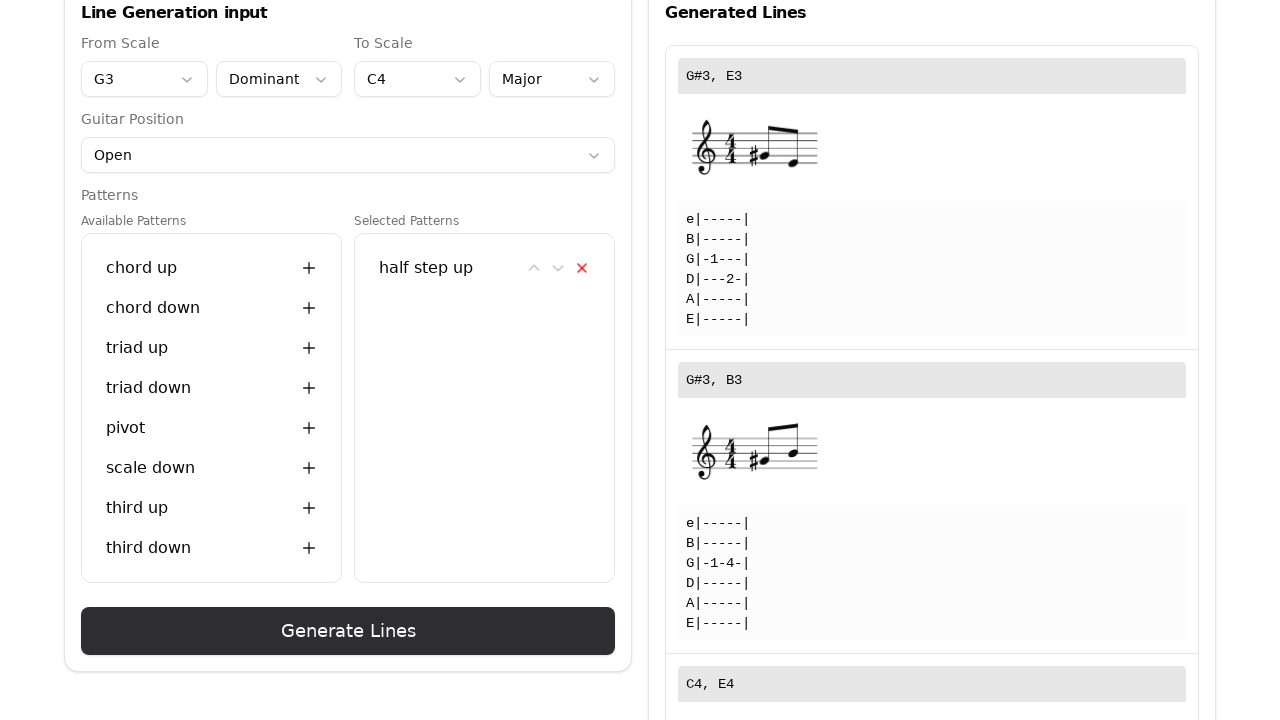

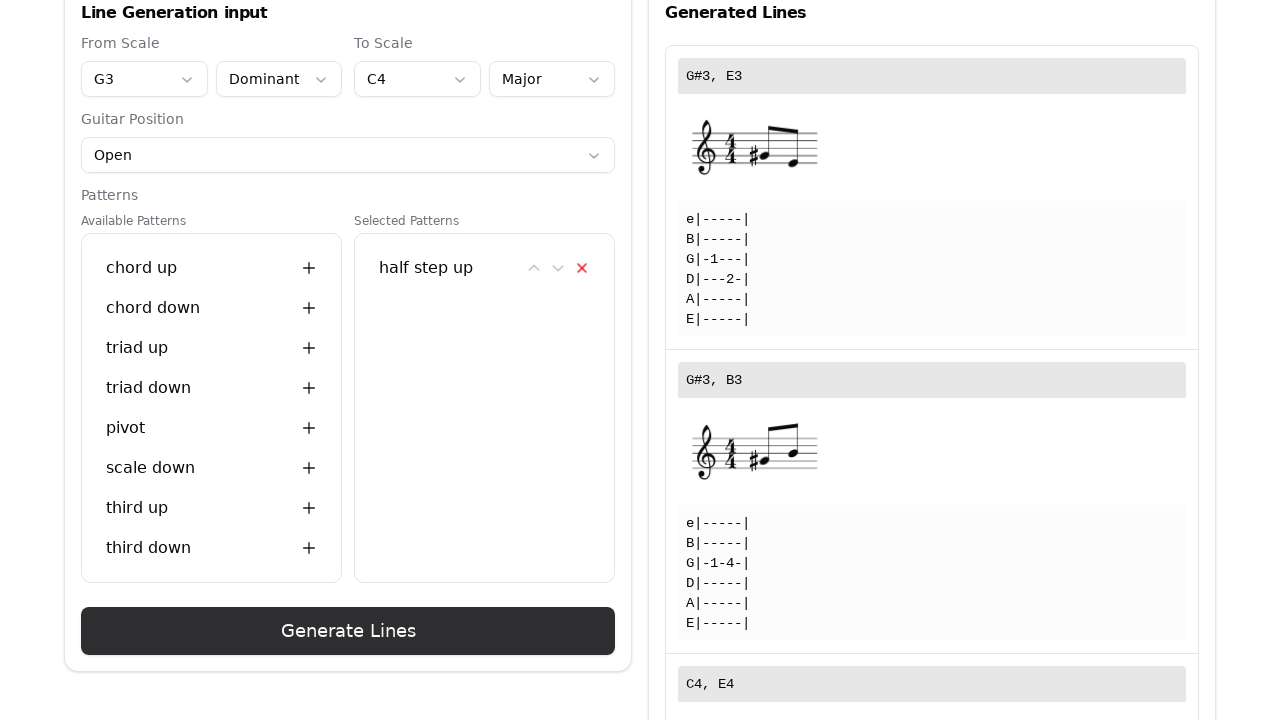